Completes a math challenge form by reading an x value from the page, calculating the result using a logarithmic formula, filling in the answer, checking a checkbox, selecting a radio button, and submitting the form.

Starting URL: http://suninjuly.github.io/math.html

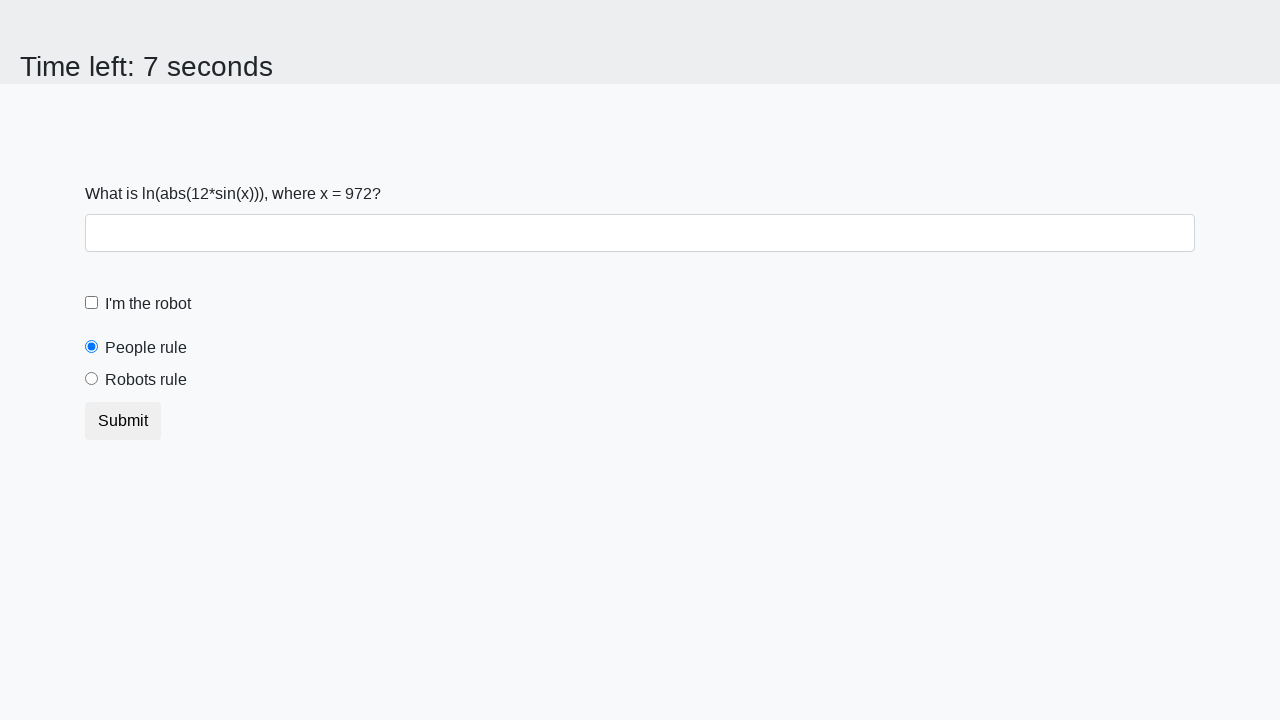

Located the x value element on the page
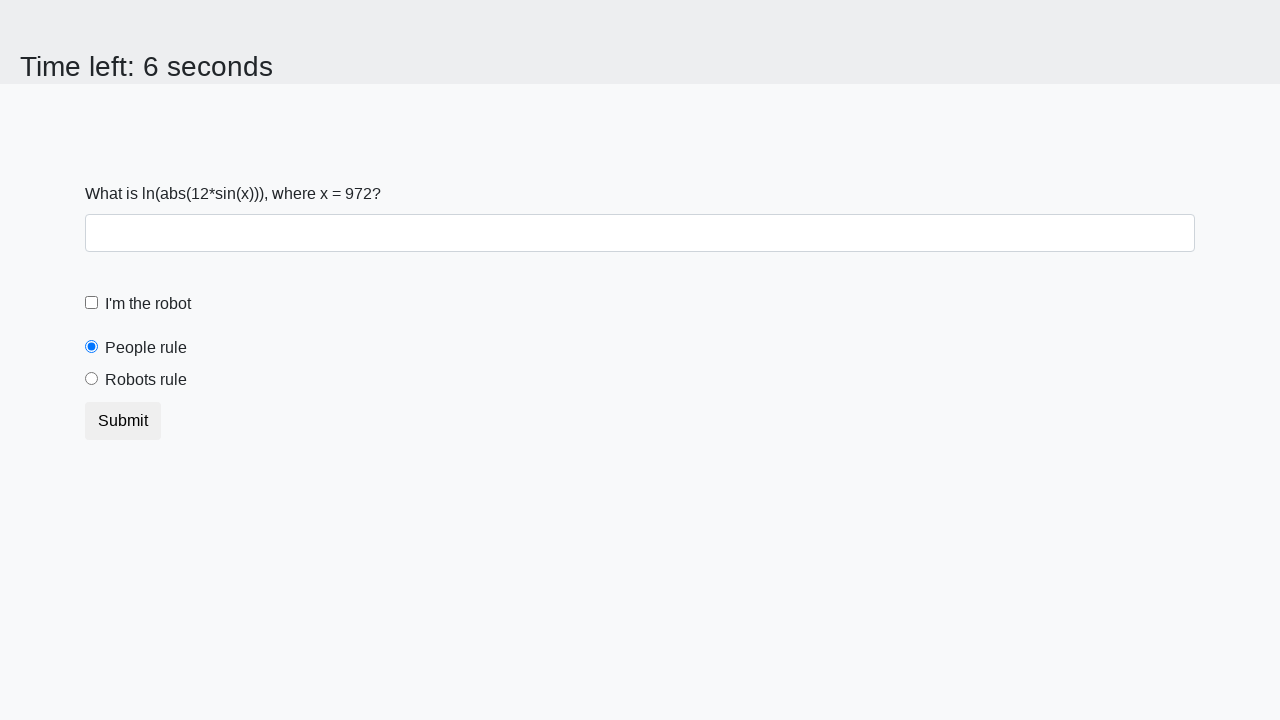

Extracted x value from page: 972
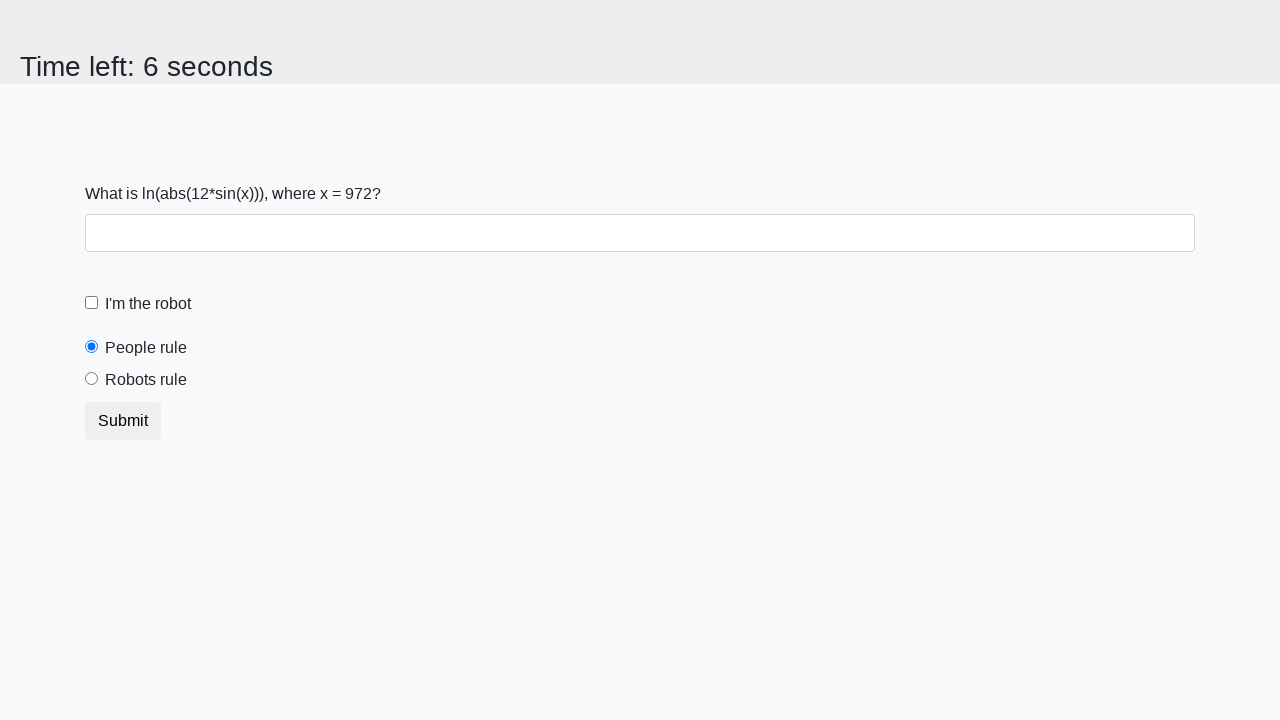

Calculated result using logarithmic formula: 2.4318337132406906
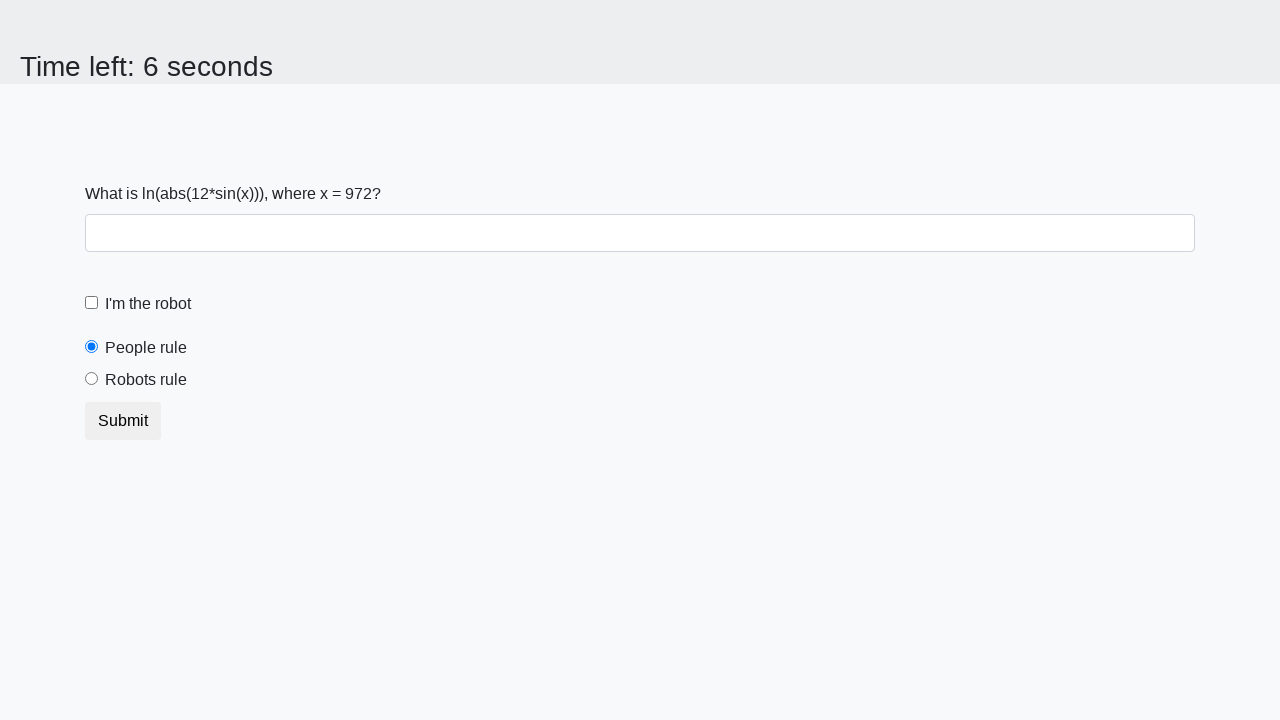

Filled answer field with calculated result: 2.4318337132406906 on #answer
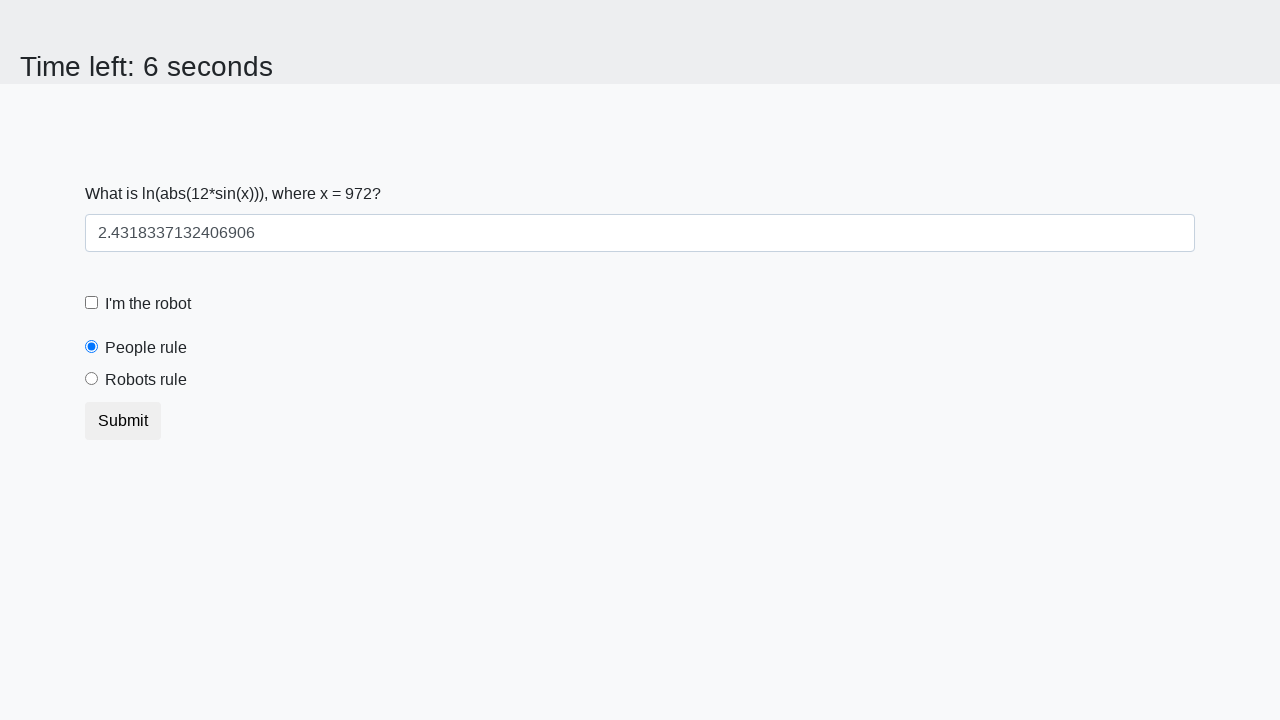

Checked the robot checkbox at (92, 303) on #robotCheckbox
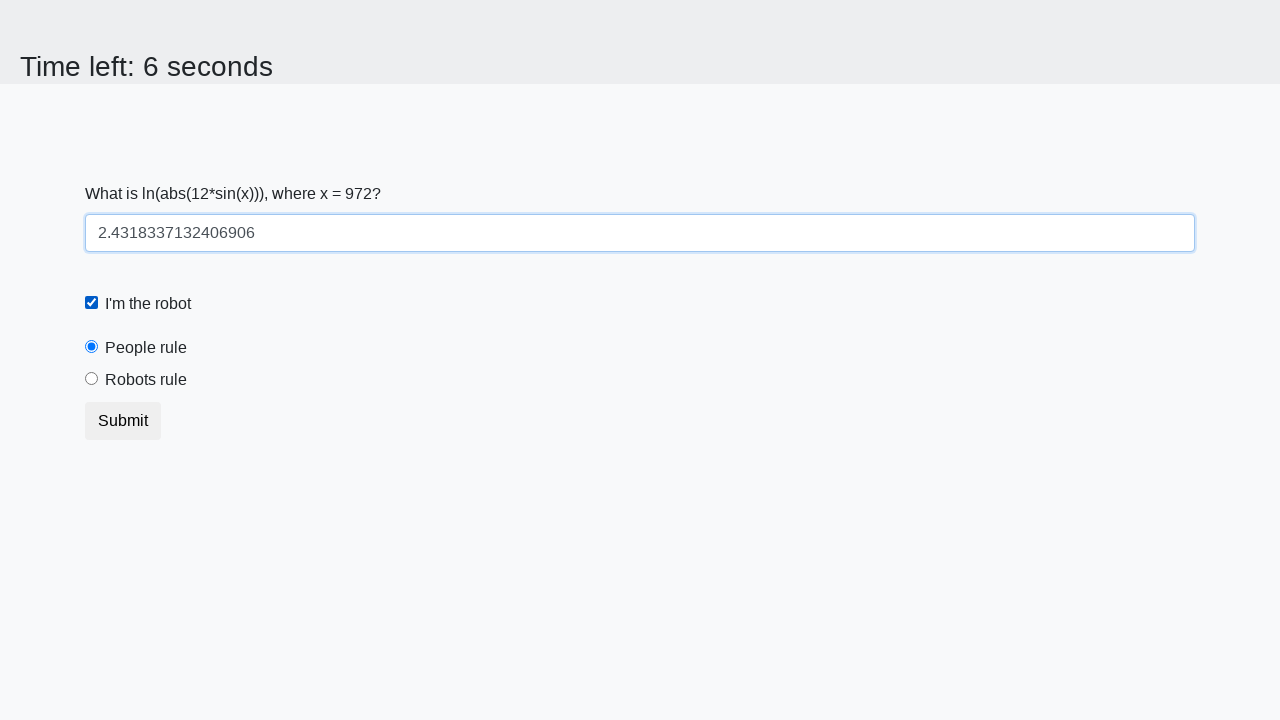

Selected the robots rule radio button at (92, 379) on #robotsRule
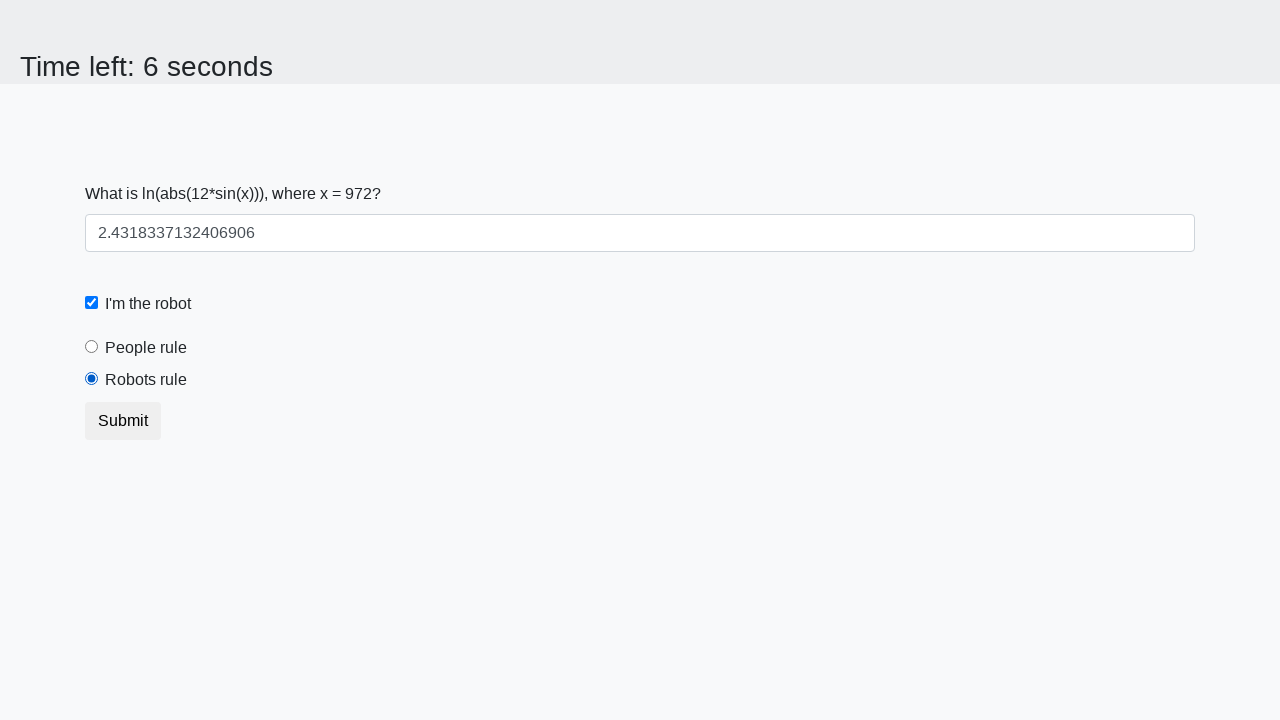

Clicked the submit button to complete the challenge at (123, 421) on .btn-default
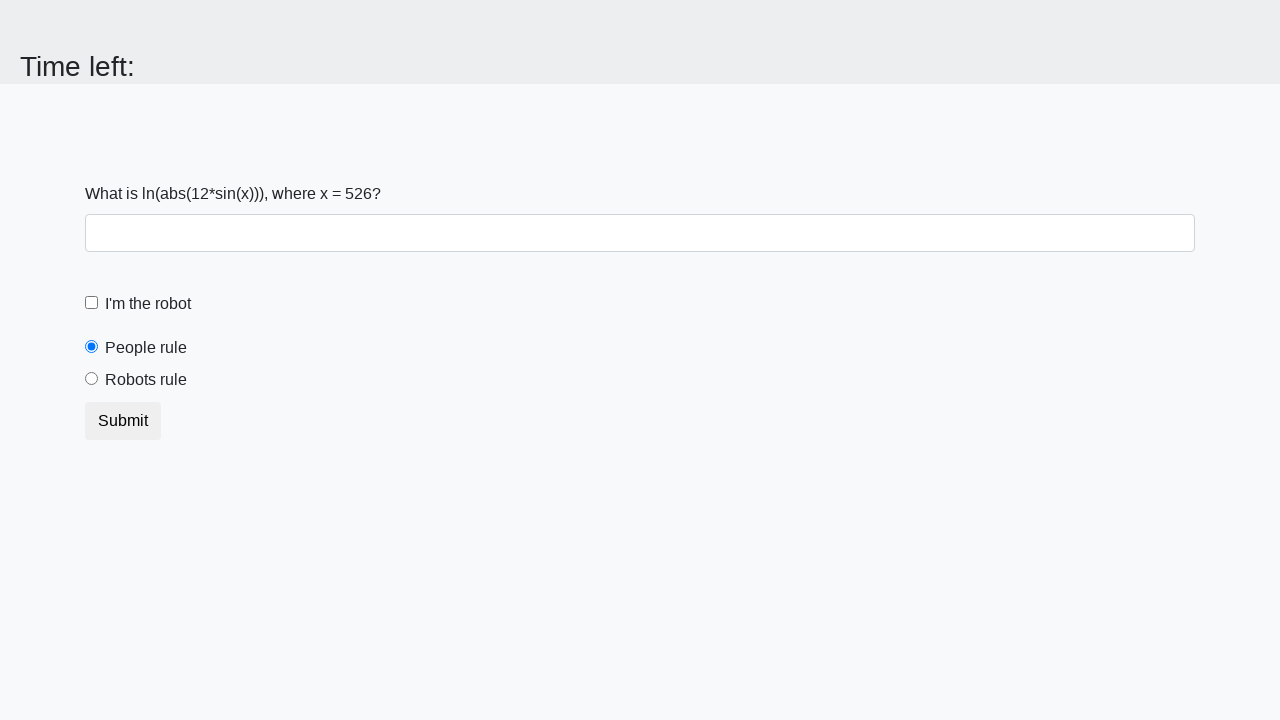

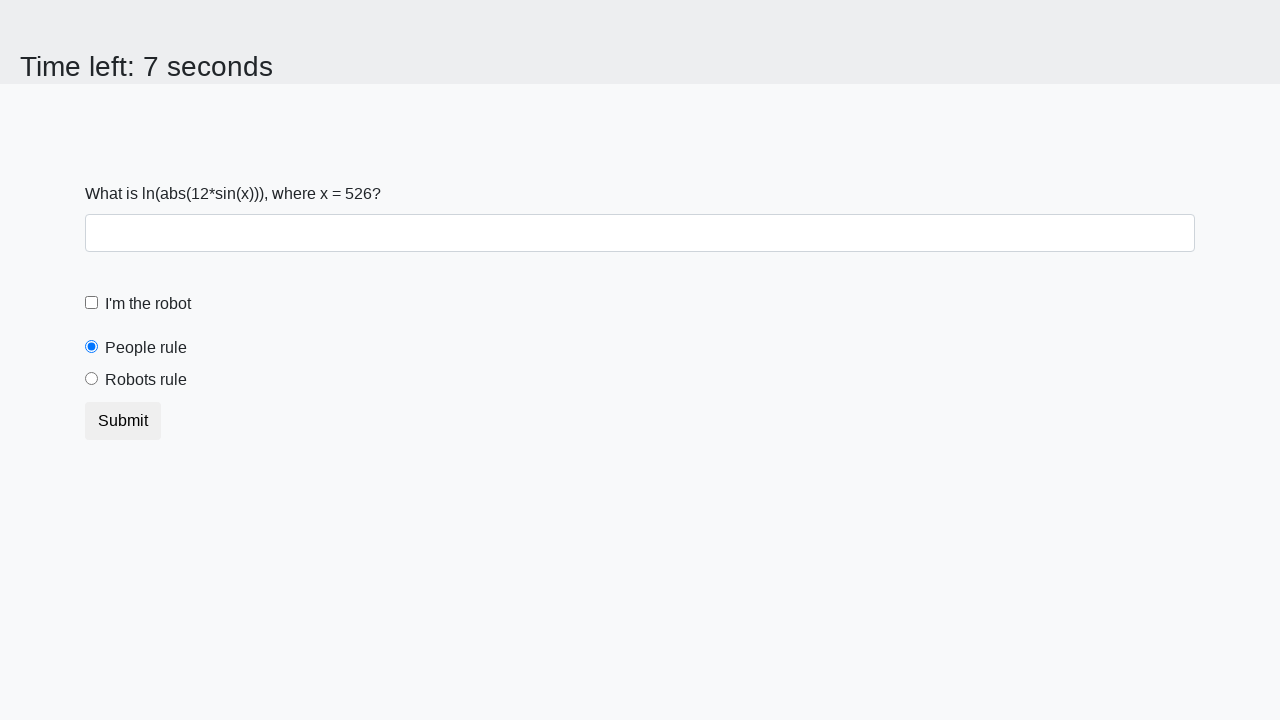